Tests DES encryption functionality by navigating to the DES calculator, entering a key and input data, selecting CBC mode, and clicking encrypt to verify the output

Starting URL: https://emvlab.org/

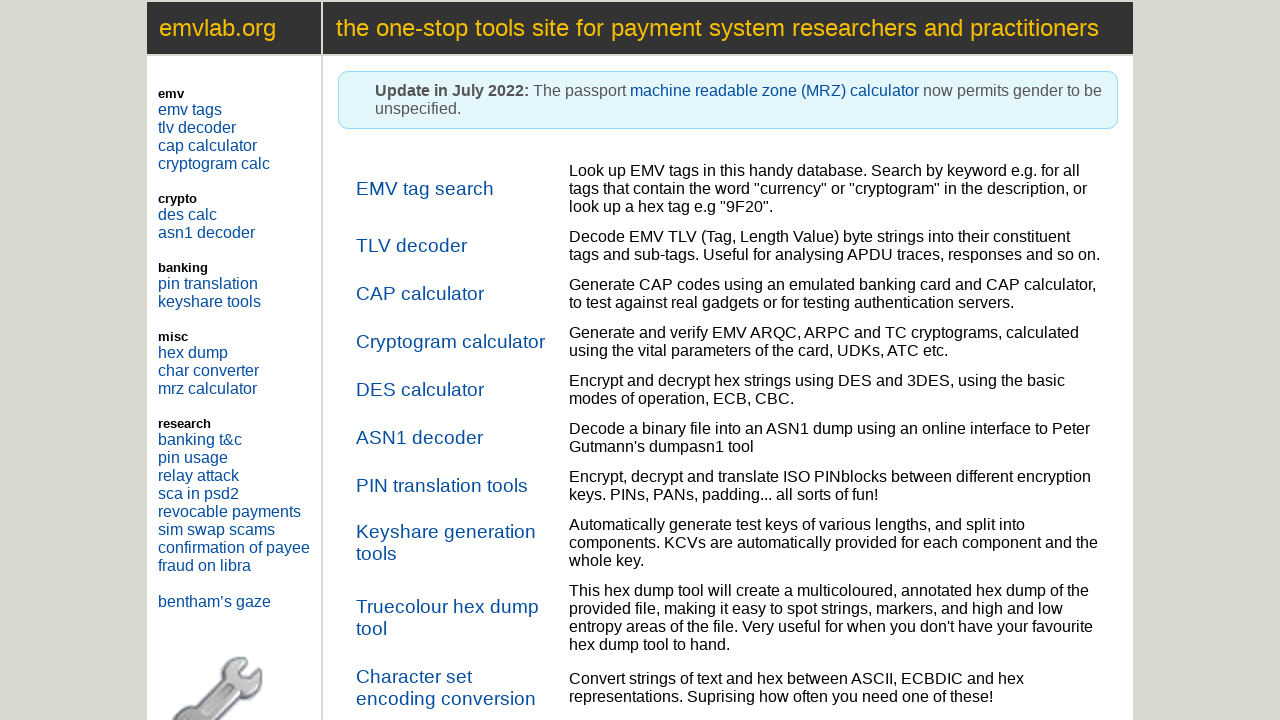

Clicked on DES calculator link at (420, 390) on internal:role=link[name="DES calculator"i]
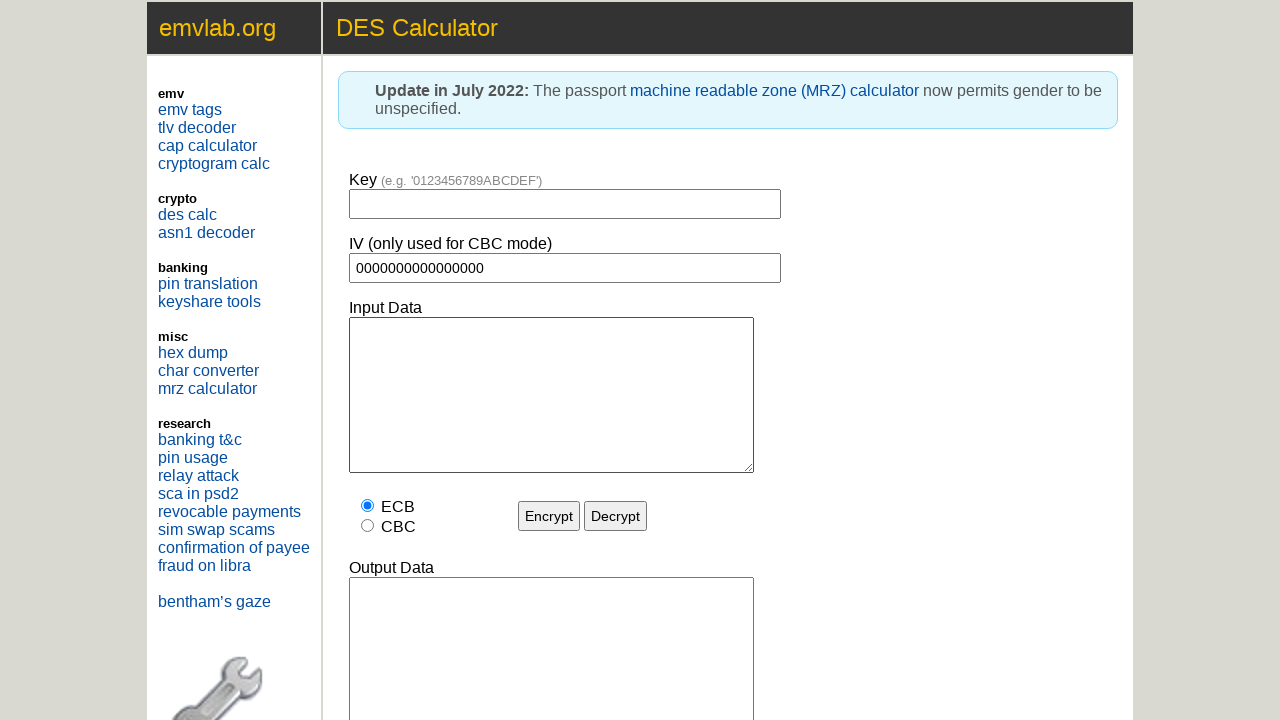

Clicked on Key textbox at (565, 204) on internal:role=textbox[name="Key"i]
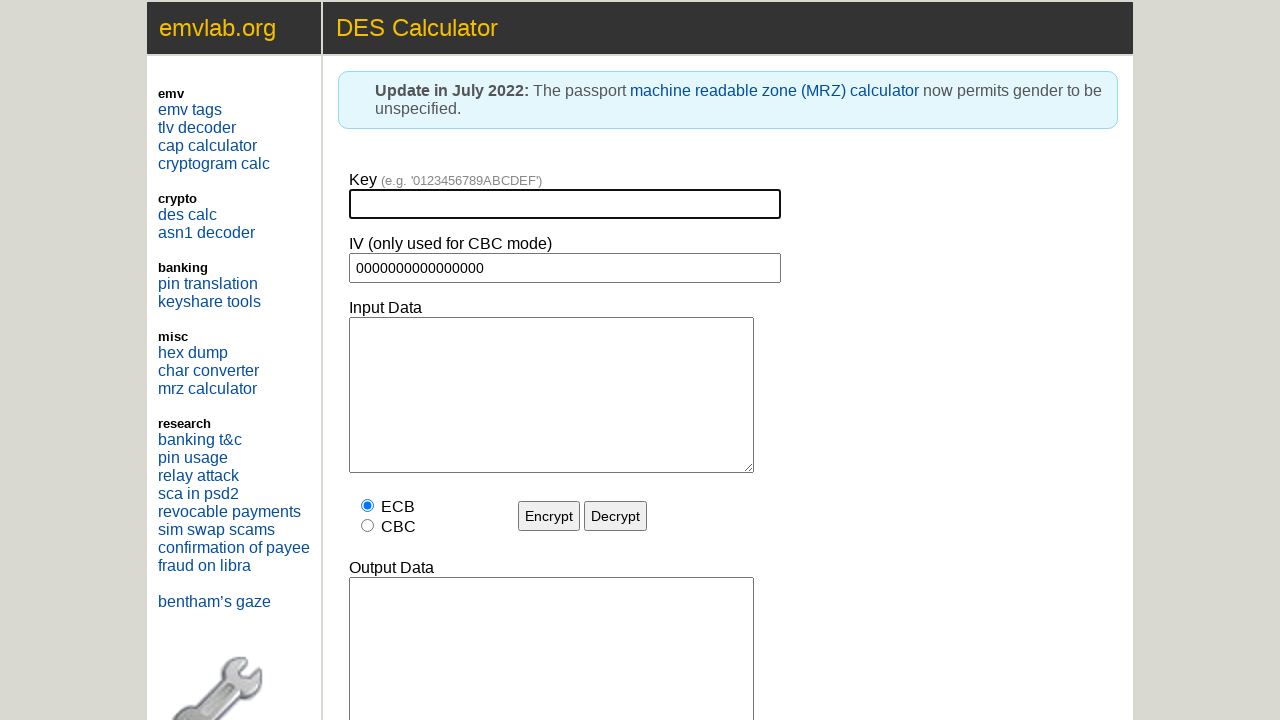

Filled Key textbox with '0123456789ABCDEF' on internal:role=textbox[name="Key"i]
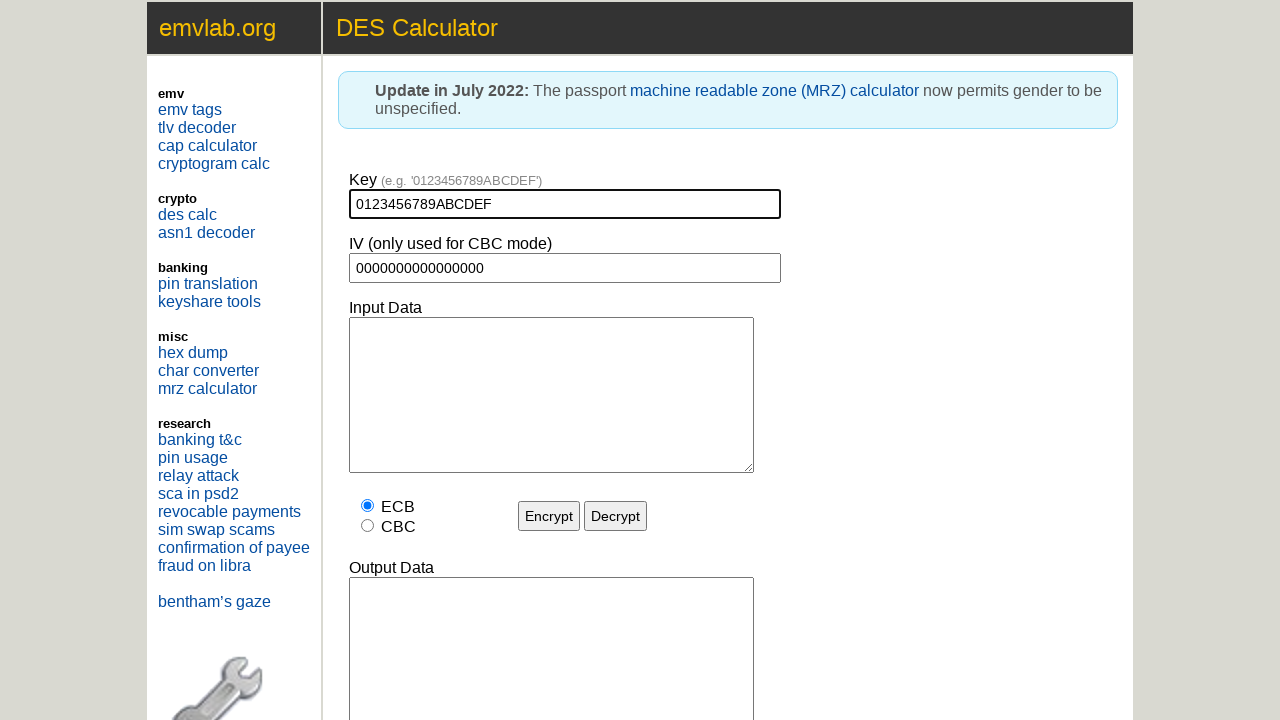

Clicked on Input Data textbox at (552, 395) on internal:role=textbox[name="Input Data"i]
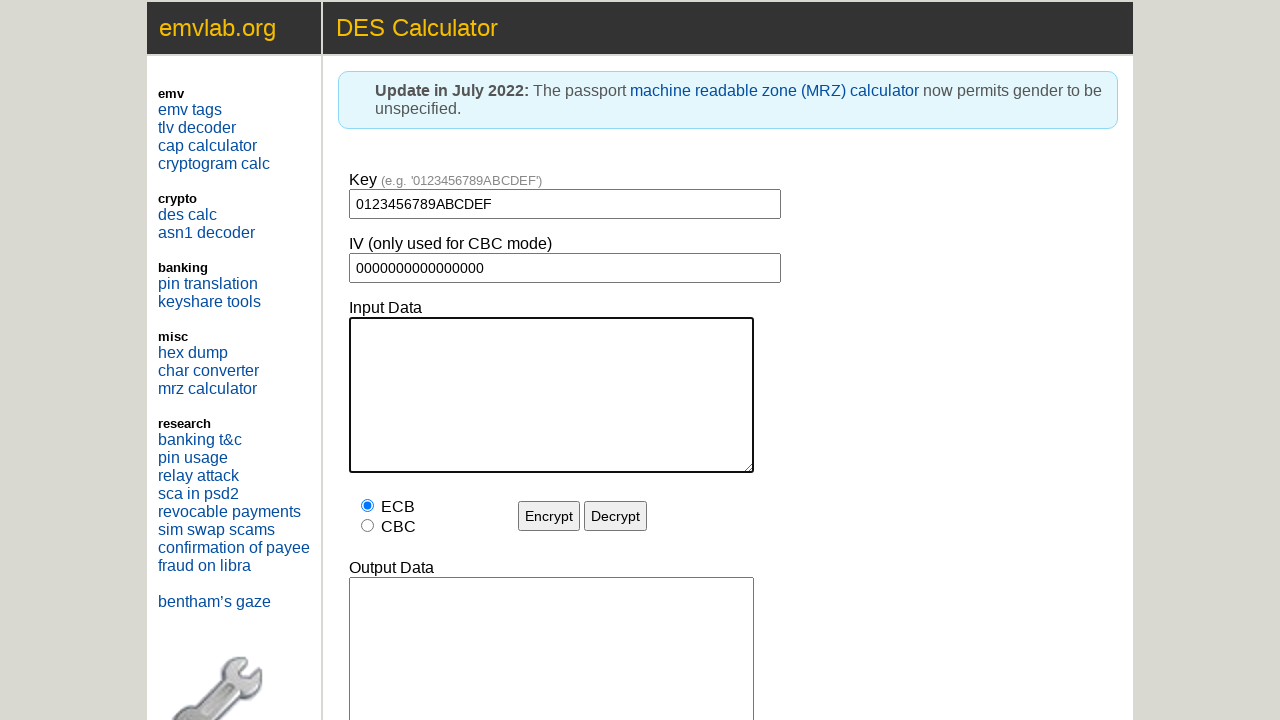

Filled Input Data textbox with '0123456789ABCDEF' on internal:role=textbox[name="Input Data"i]
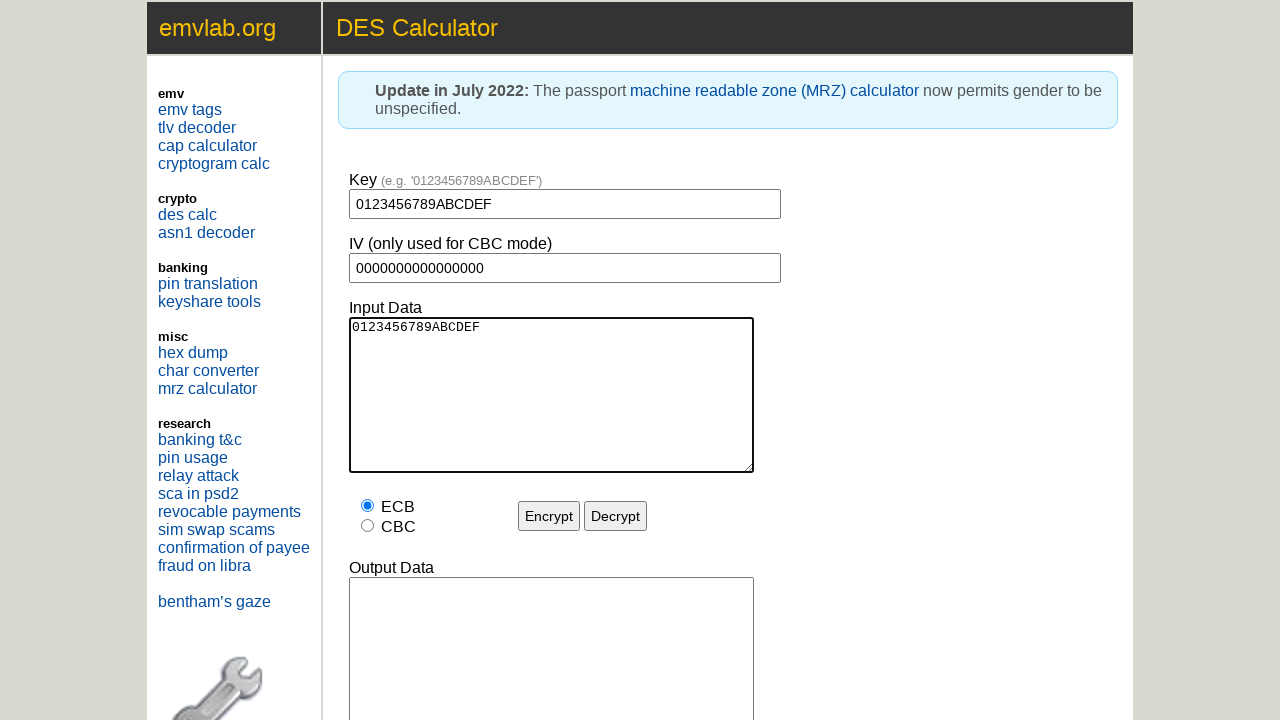

Selected CBC encryption mode at (368, 526) on internal:role=radio[name="CBC"i]
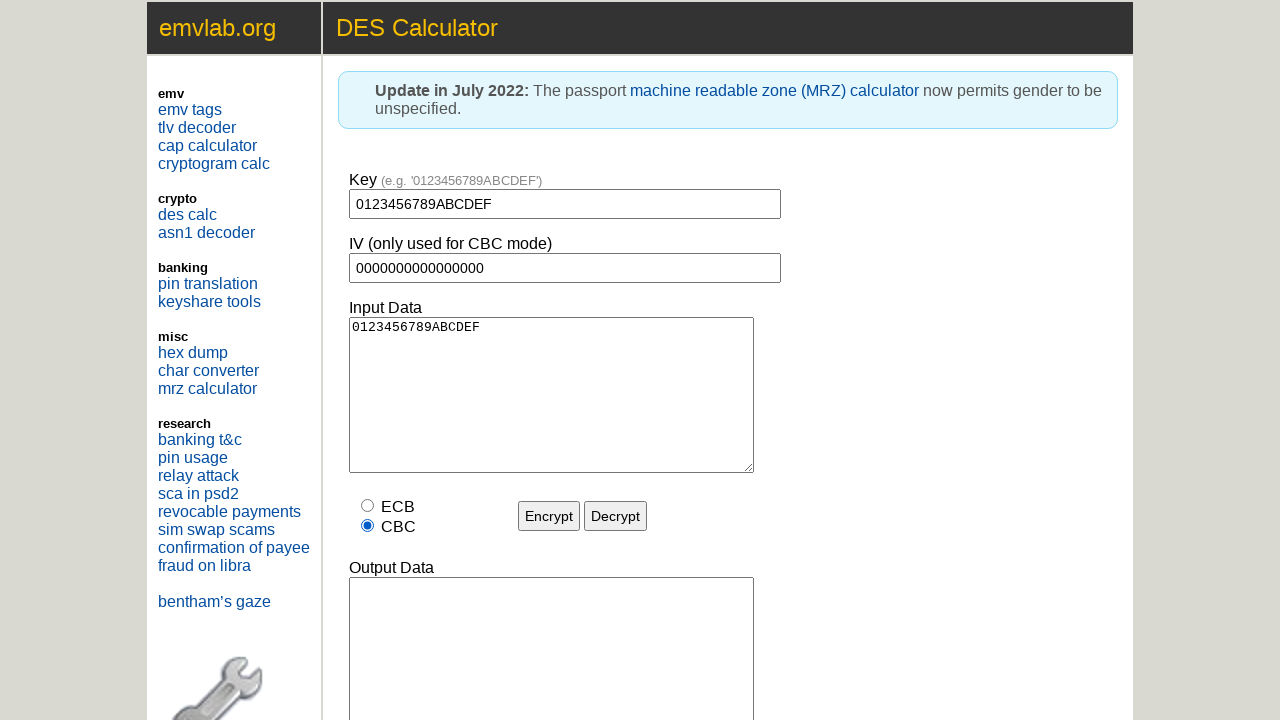

Clicked Encrypt button at (549, 516) on internal:role=button[name="Encrypt"i]
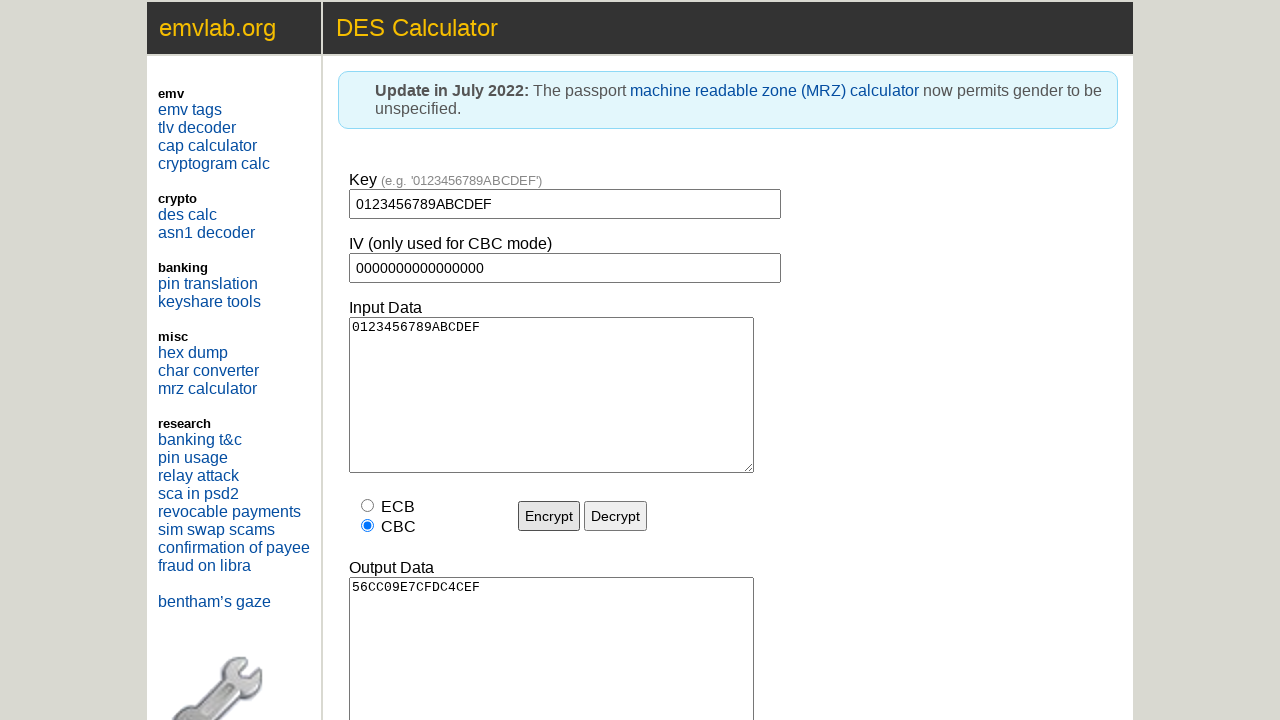

Output Data appeared after encryption
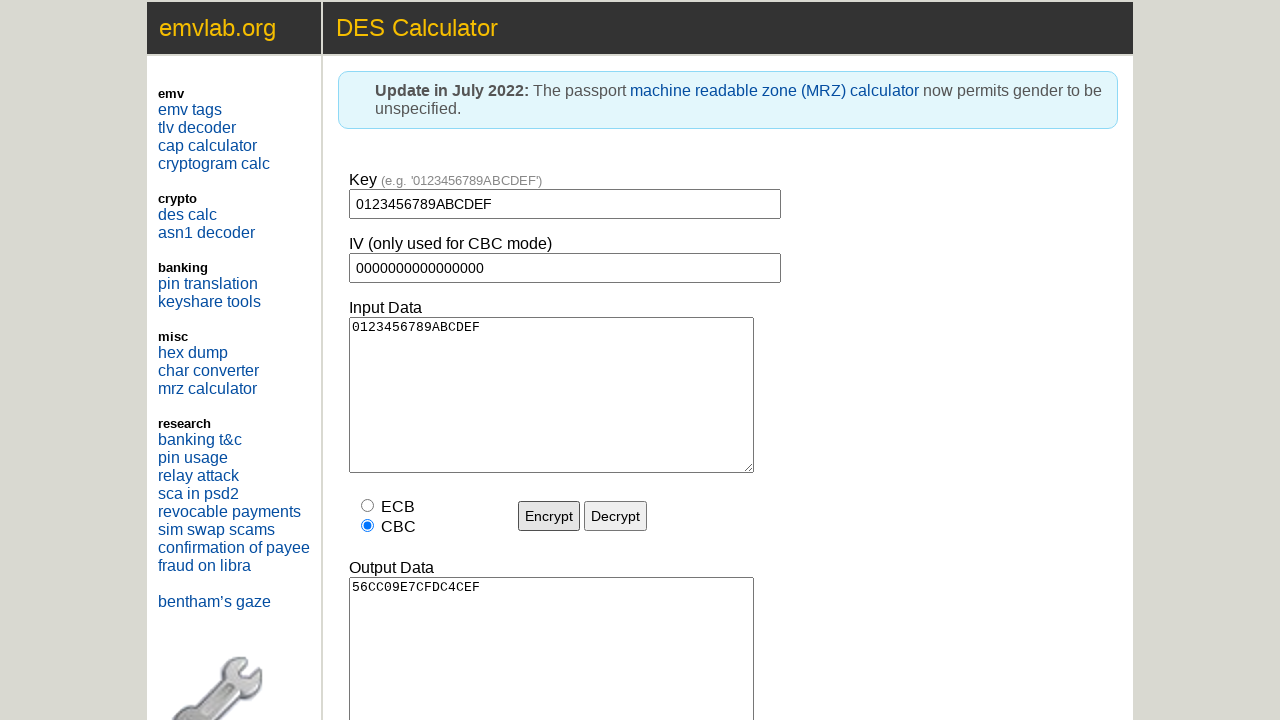

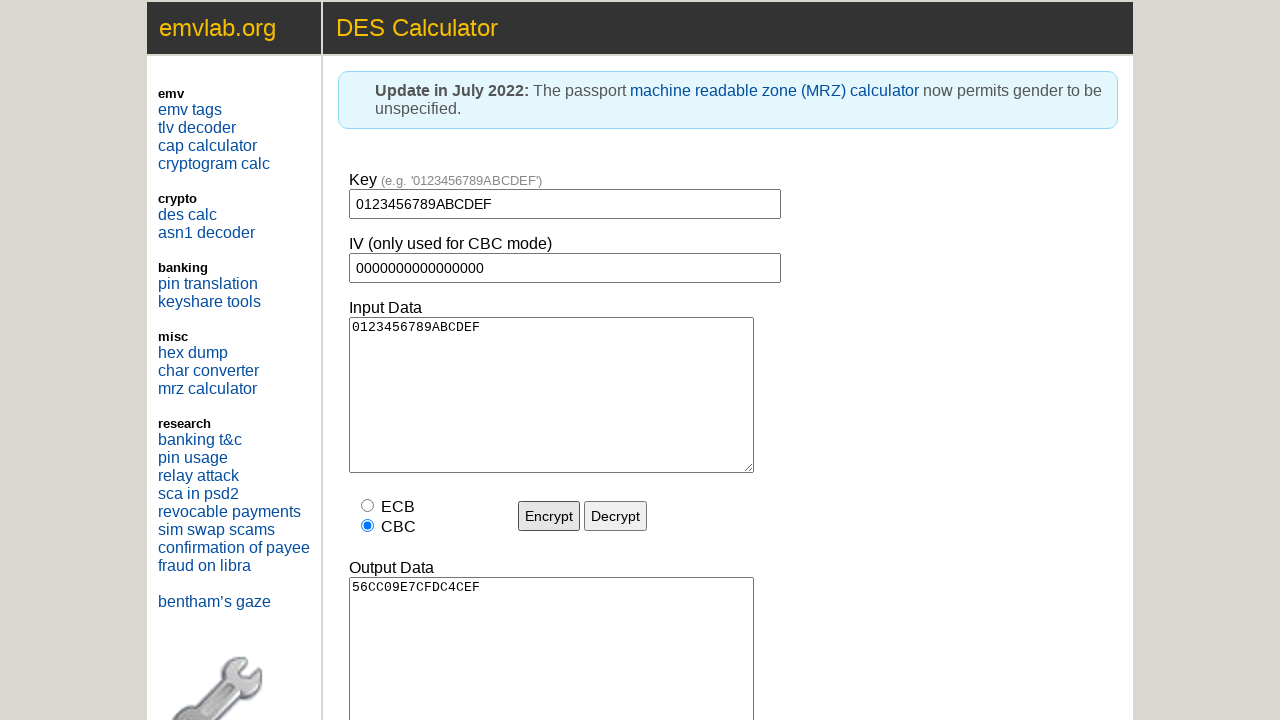